Tests keyboard shortcuts on a text comparison tool by selecting all text in the source field and copying it to the destination field using Ctrl+A, Ctrl+C, and Ctrl+V keyboard combinations

Starting URL: https://extendsclass.com/text-compare.html

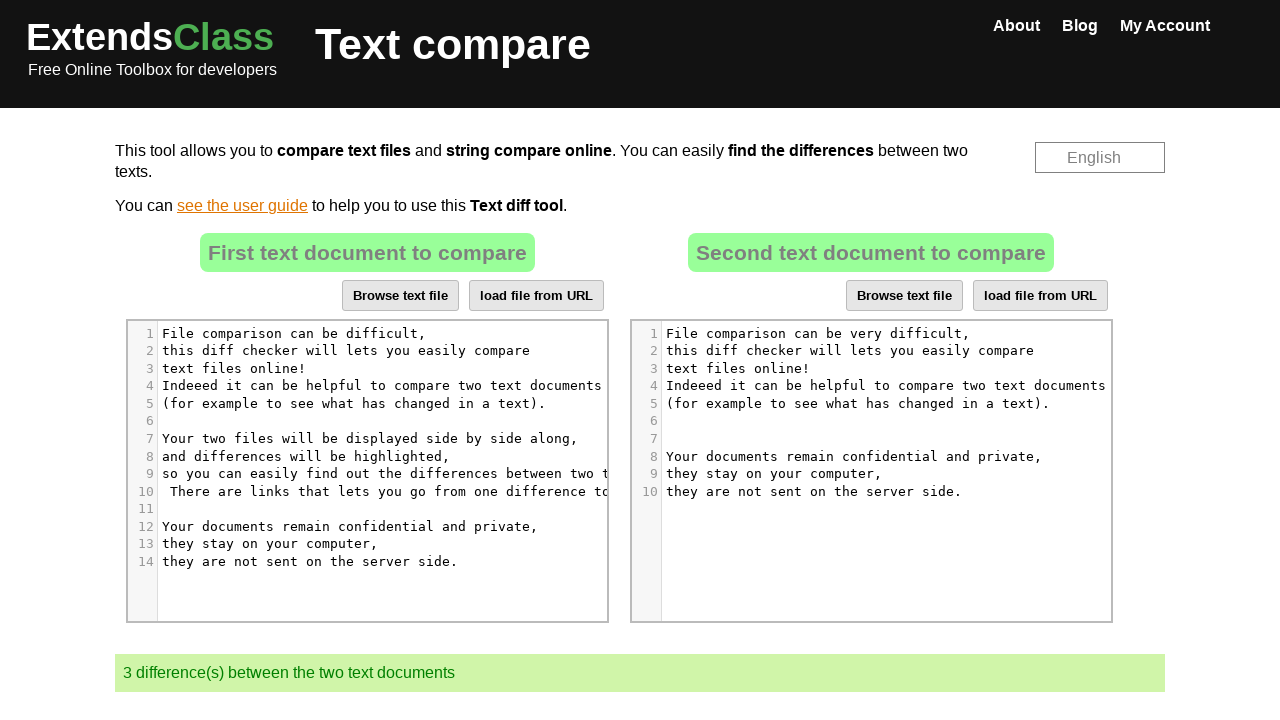

Clicked on source text area to focus it at (391, 421) on //*[@id="dropZone"]/div[2]/div/div[6]/div[1]/div/div/div/div[5]/div[6]
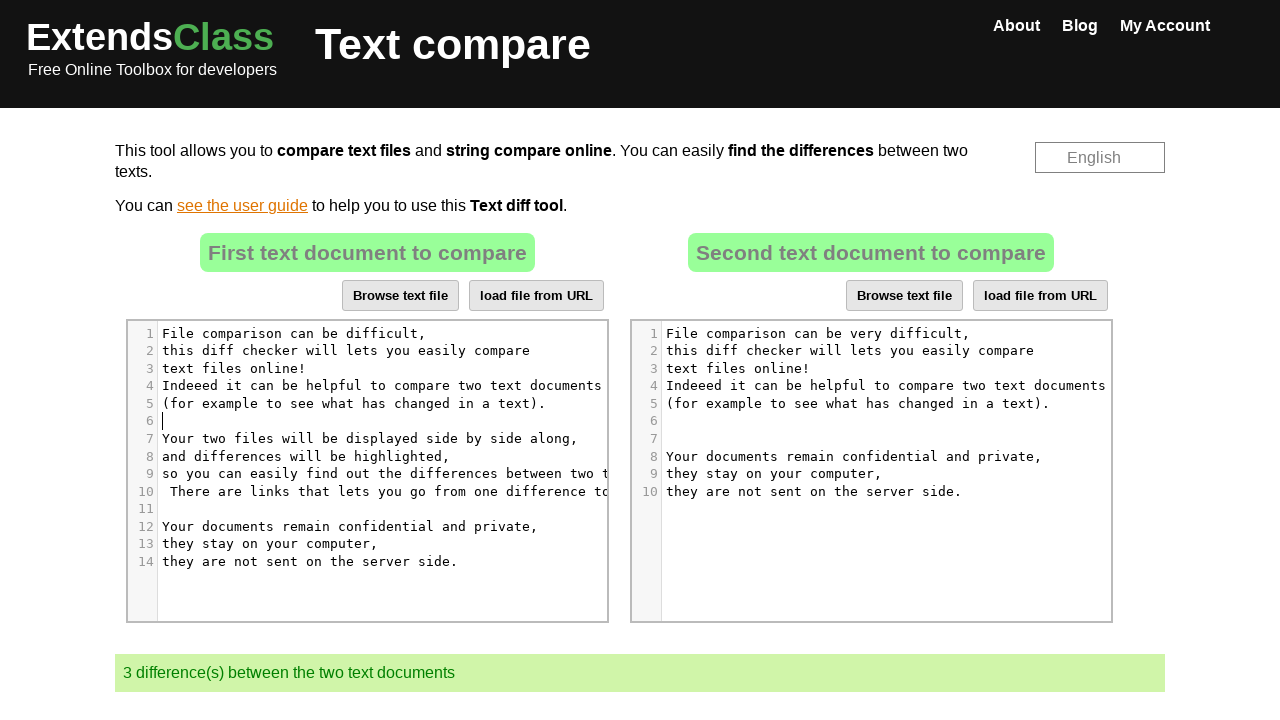

Selected all text in source area using Ctrl+A
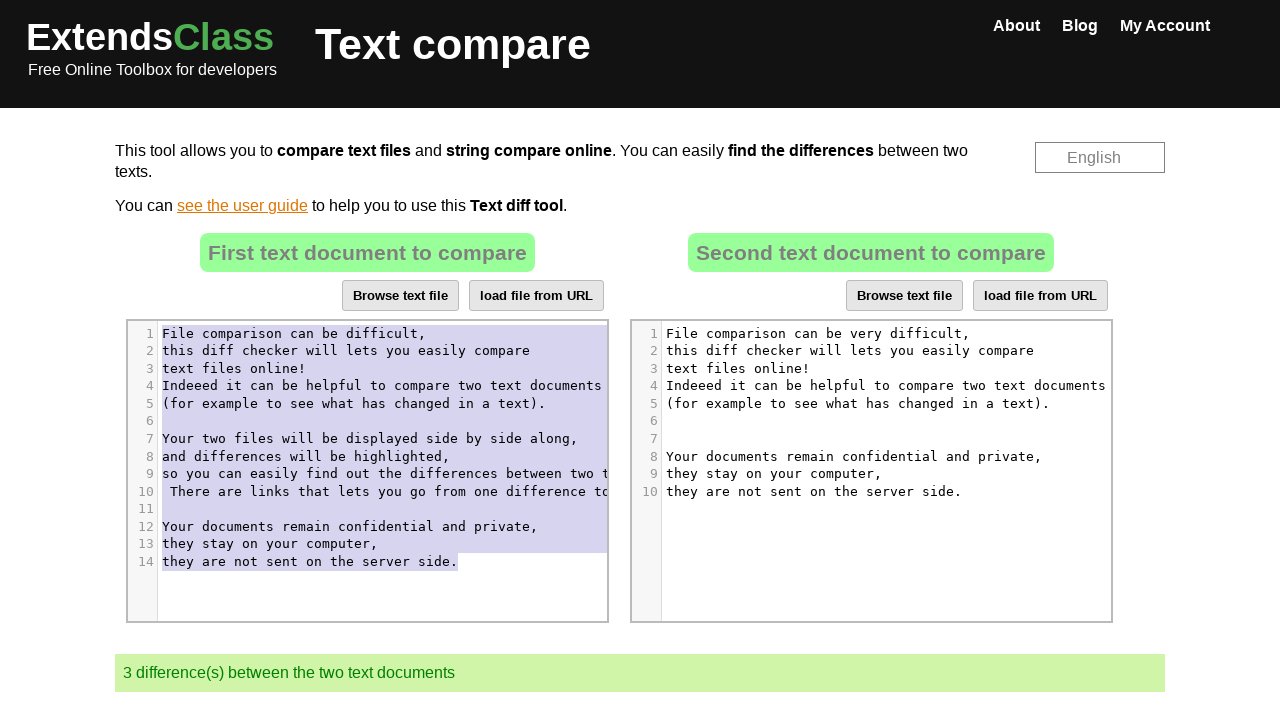

Copied selected text from source area using Ctrl+C
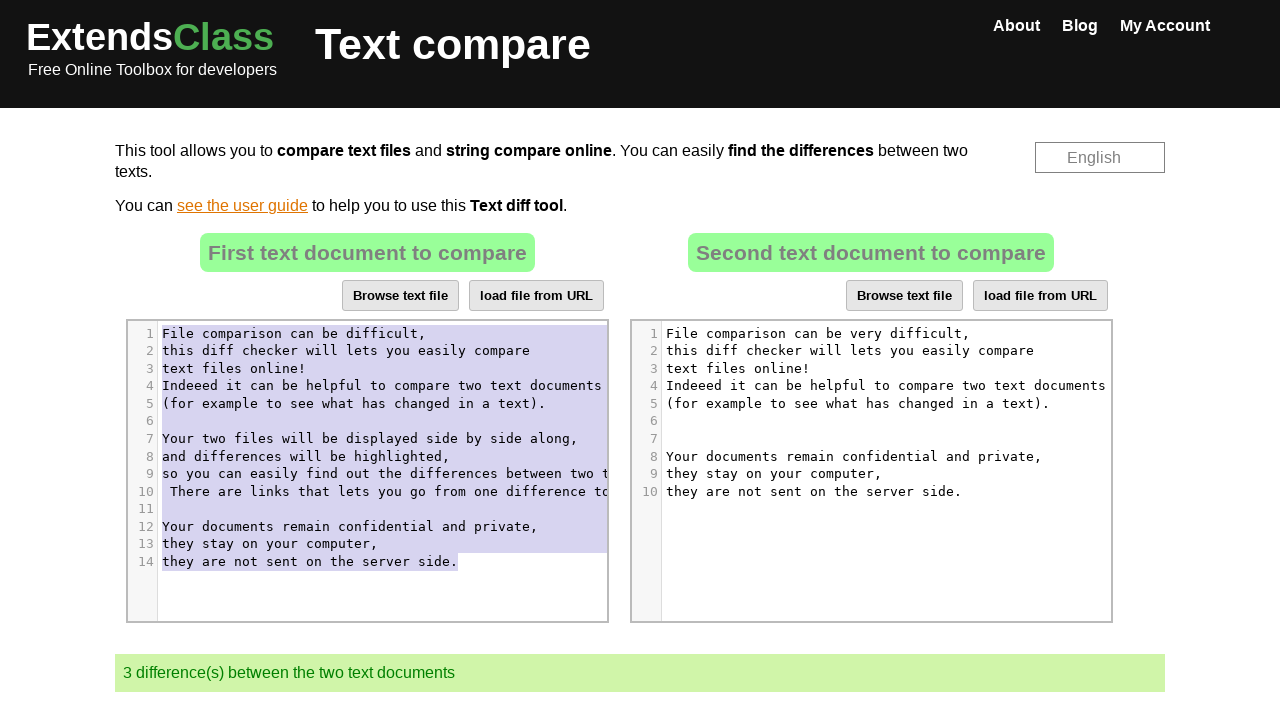

Clicked on destination text area to focus it at (883, 369) on //*[@id="dropZone2"]/div[2]/div/div[6]/div[1]/div/div/div/div[5]/div[3]/pre
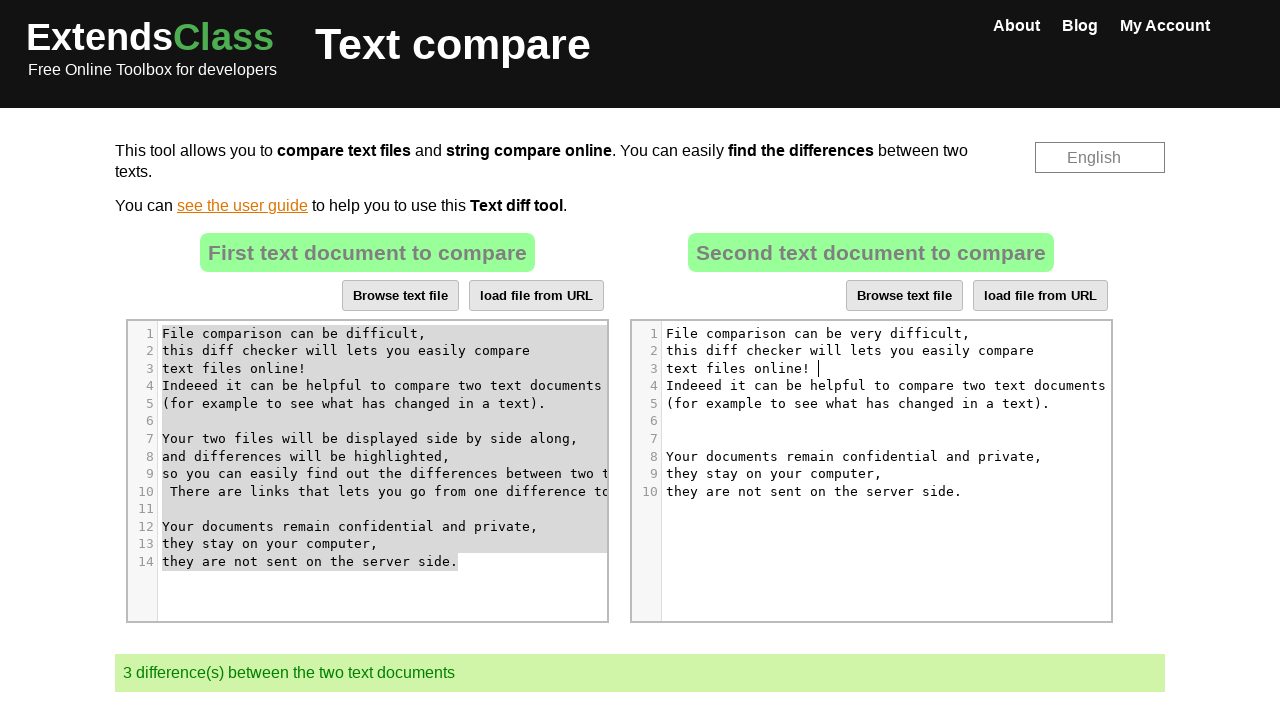

Selected all text in destination area using Ctrl+A
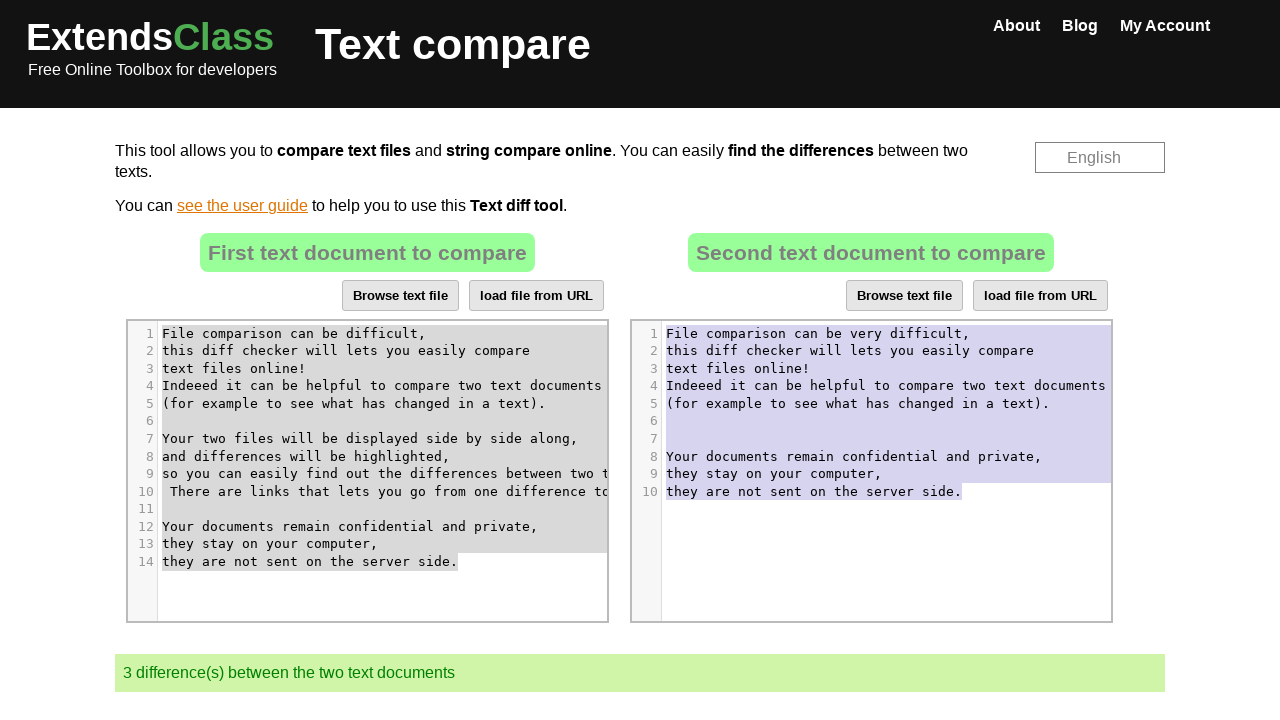

Pasted copied text into destination area using Ctrl+V
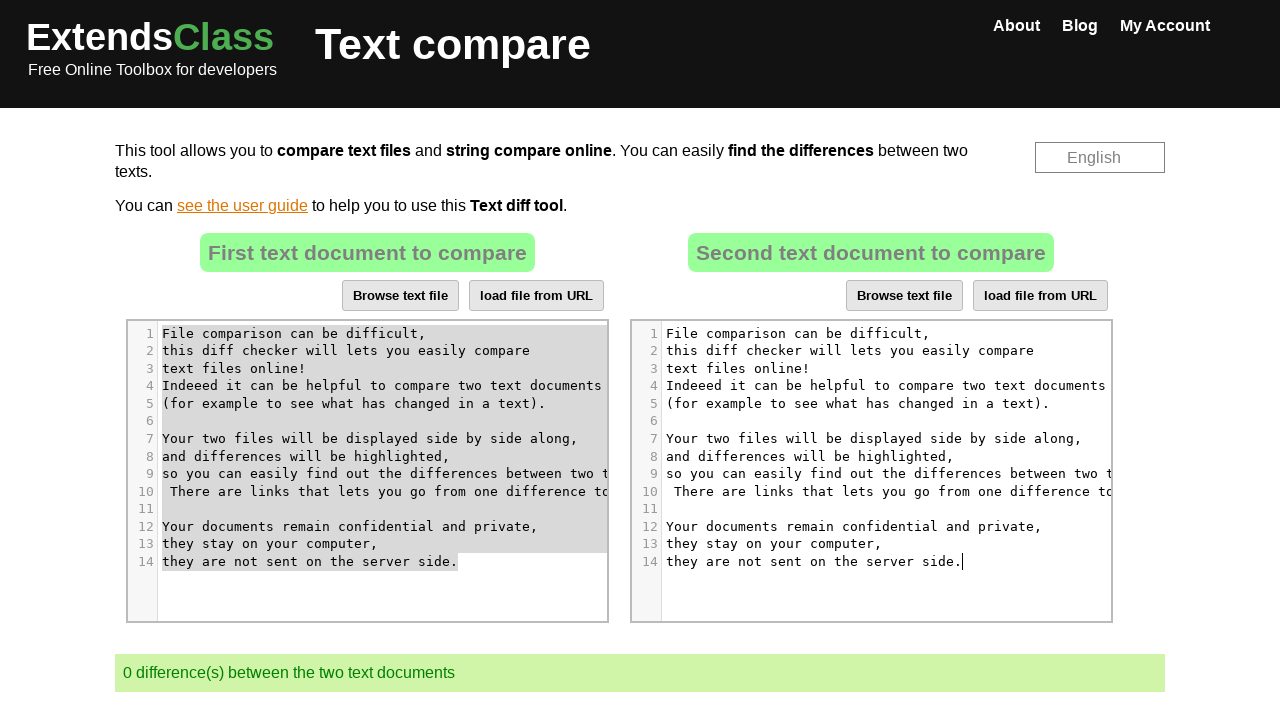

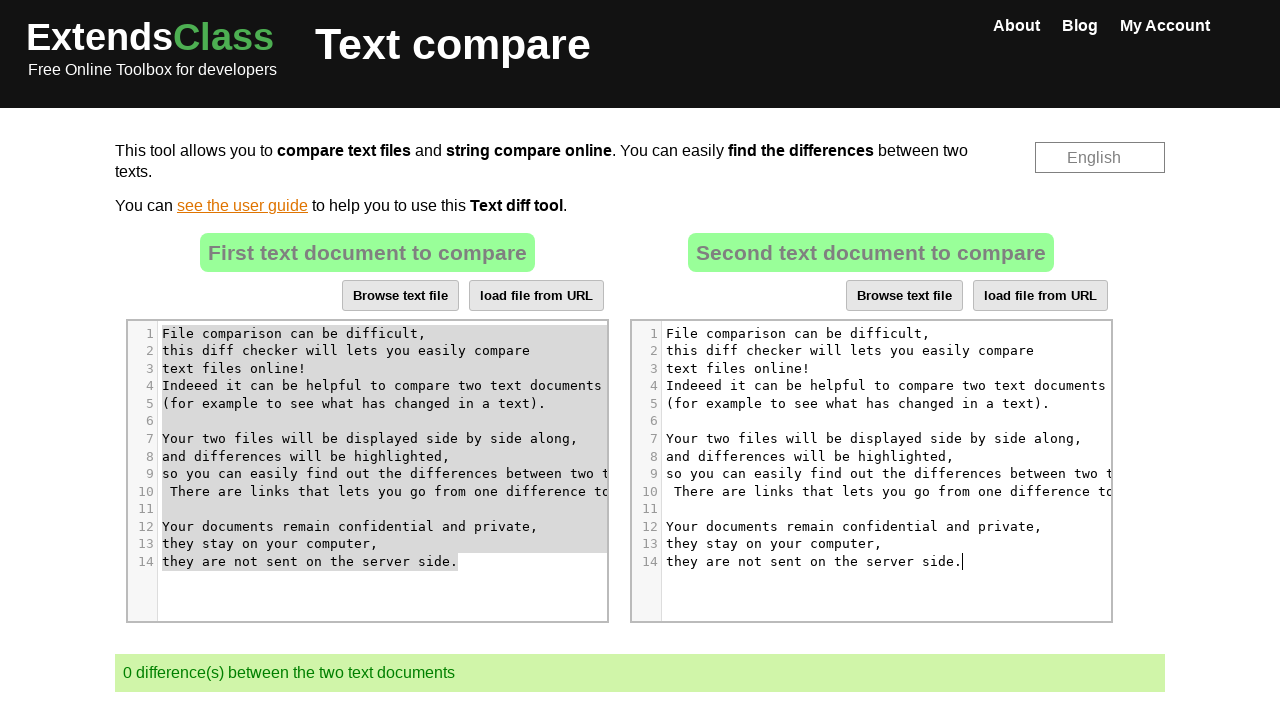